Tests division by zero error handling

Starting URL: https://testsheepnz.github.io/BasicCalculator.html

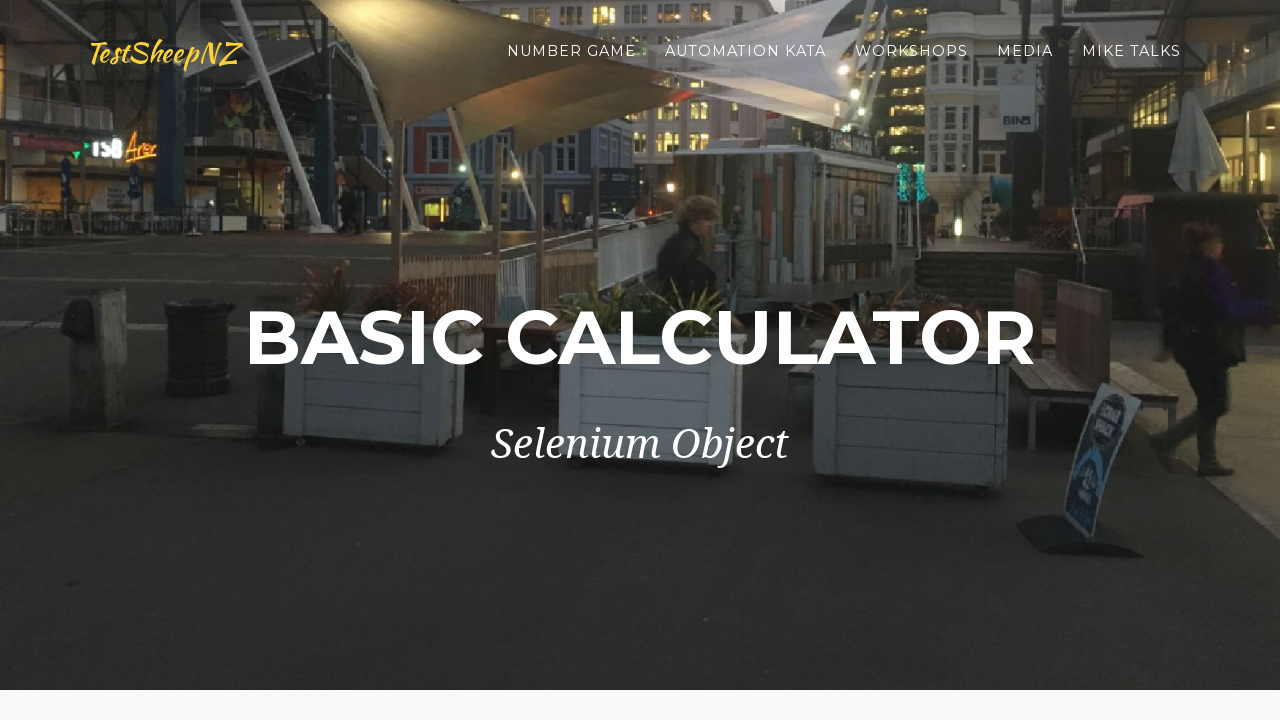

Filled first number field with '9' on #number1Field
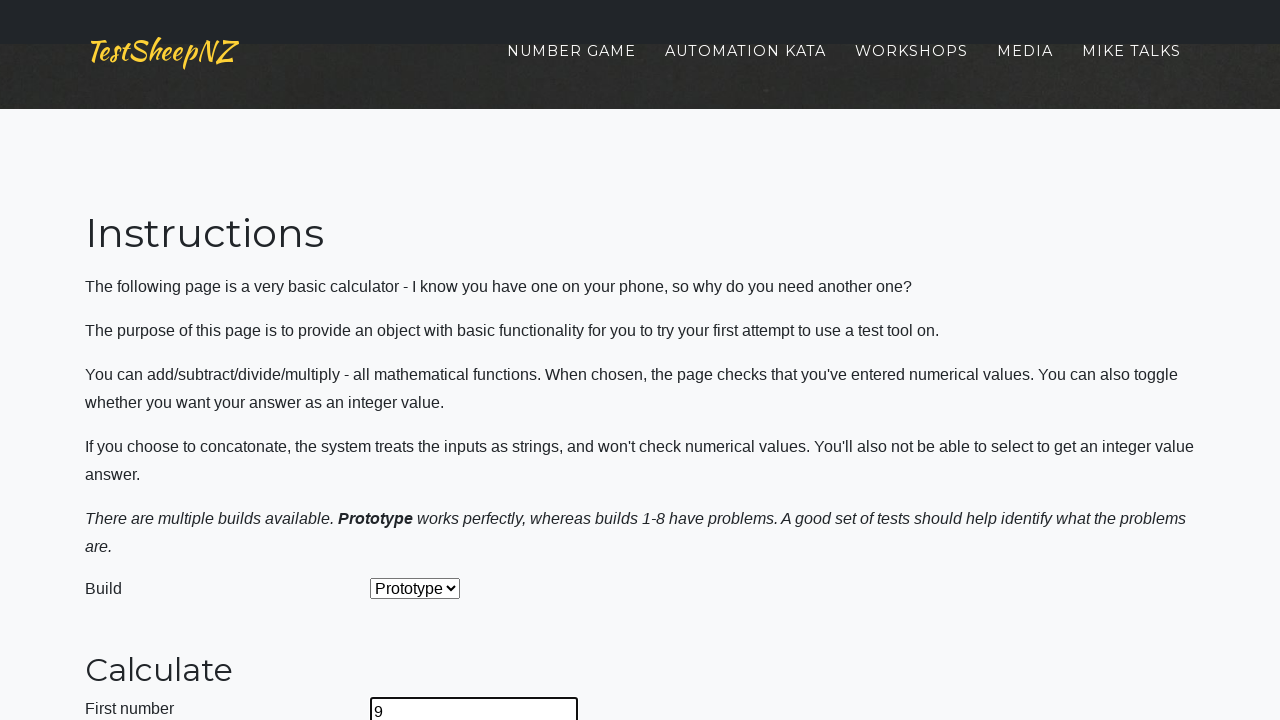

Filled second number field with '0' on #number2Field
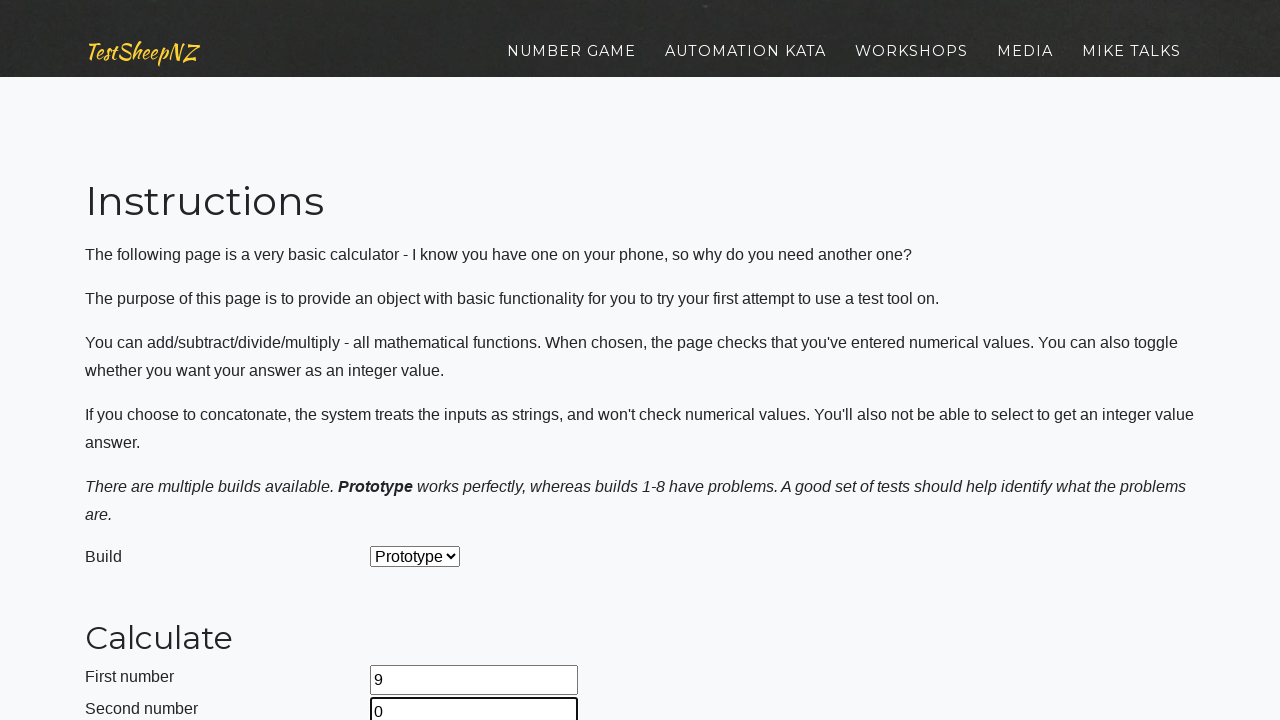

Selected 'Divide' operation from dropdown on #selectOperationDropdown
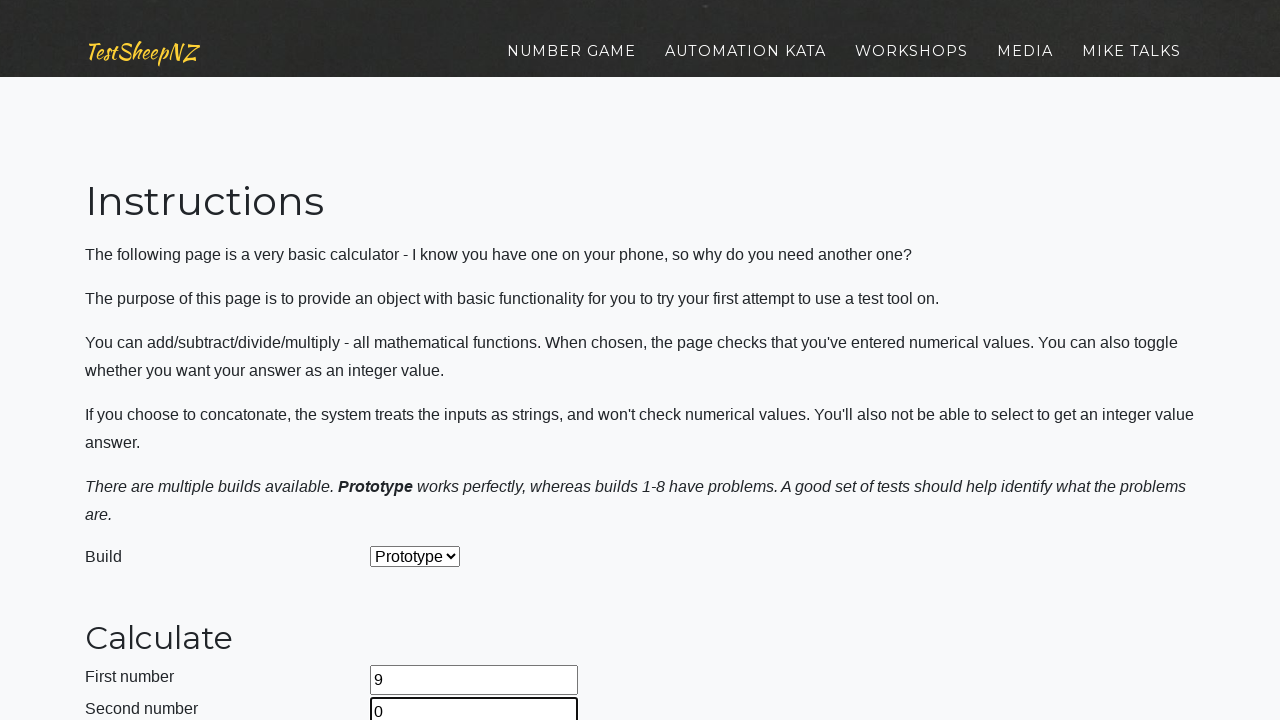

Clicked calculate button to perform division by zero at (422, 361) on #calculateButton
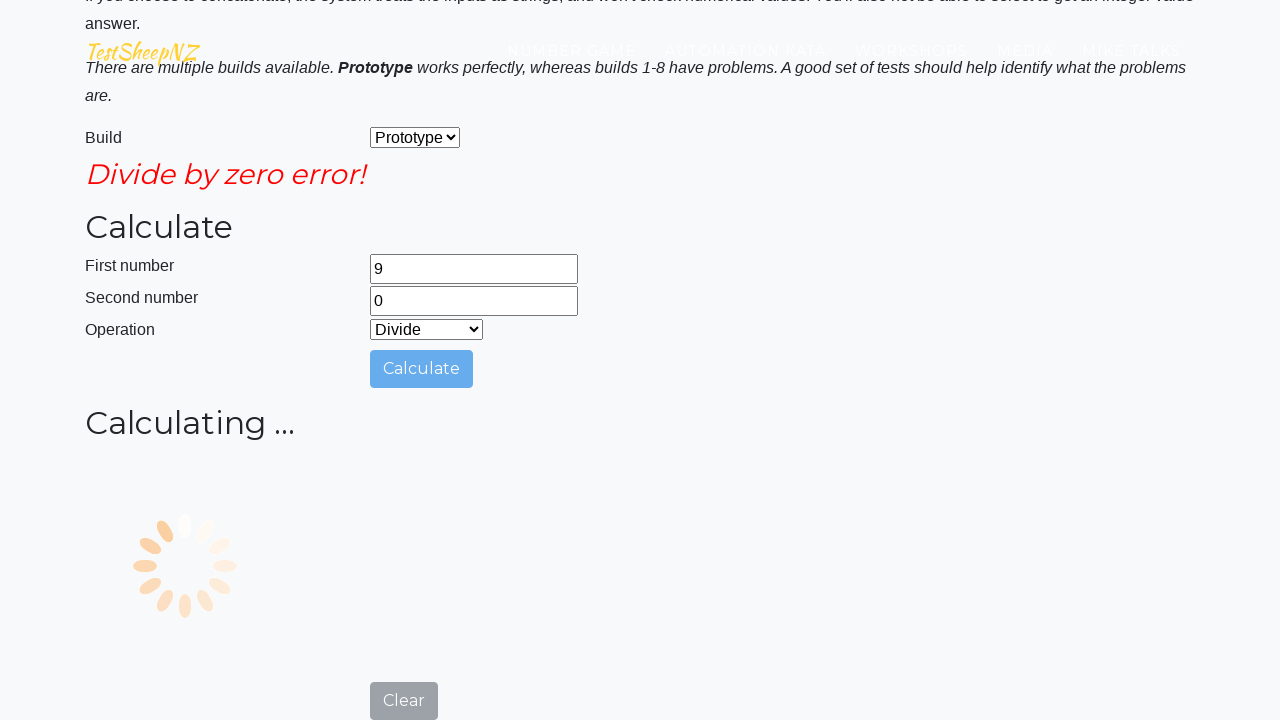

Waited for division by zero error response
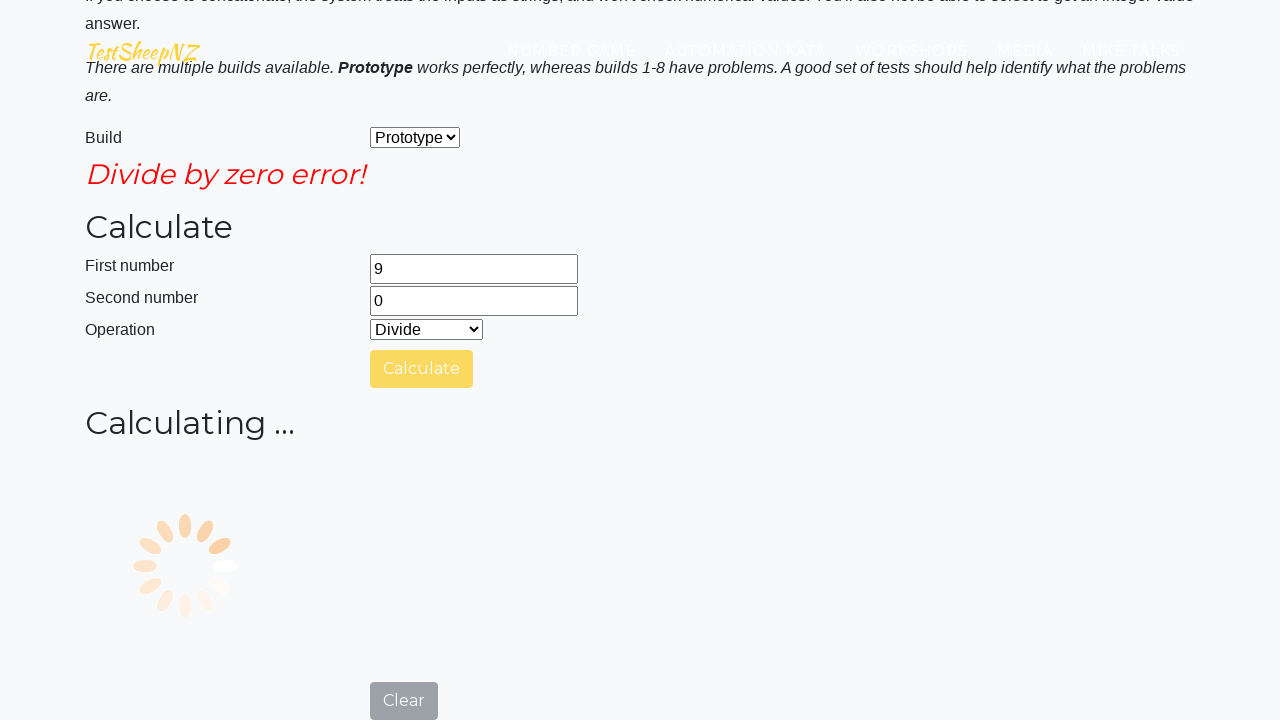

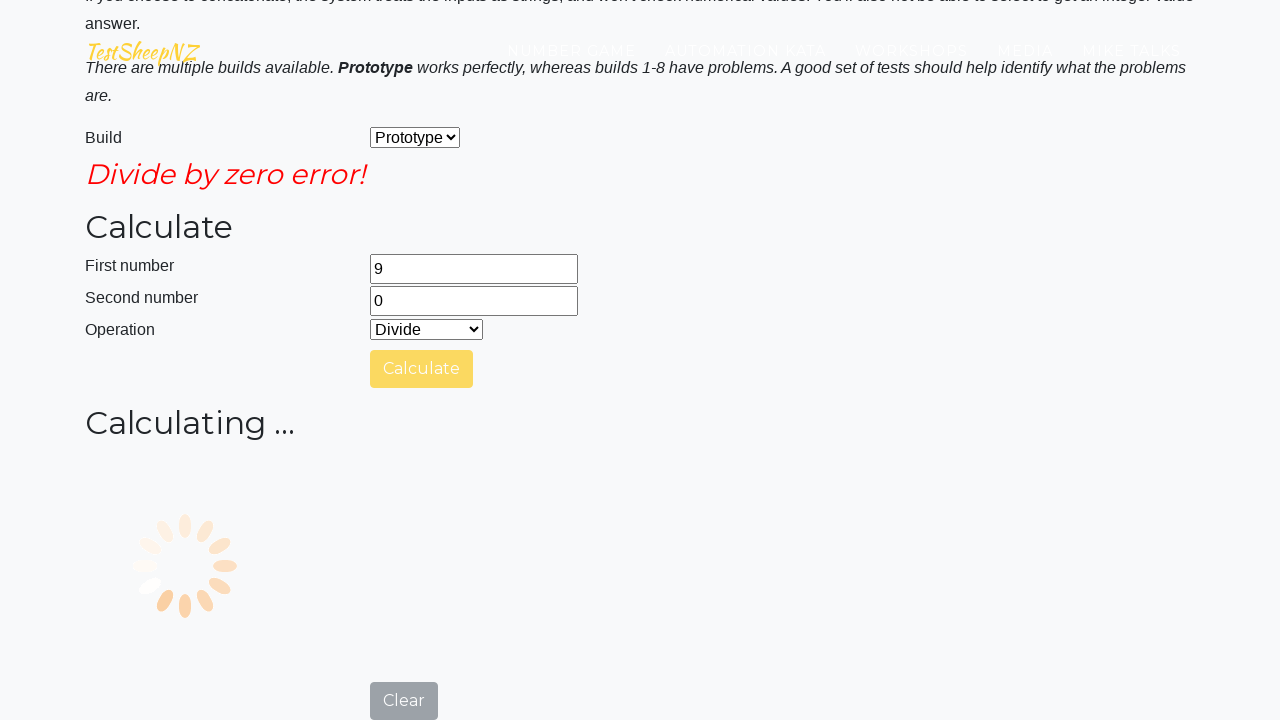